Tests that the password field on a login page properly masks input by verifying the input type attribute is set to "password"

Starting URL: http://the-internet.herokuapp.com/login

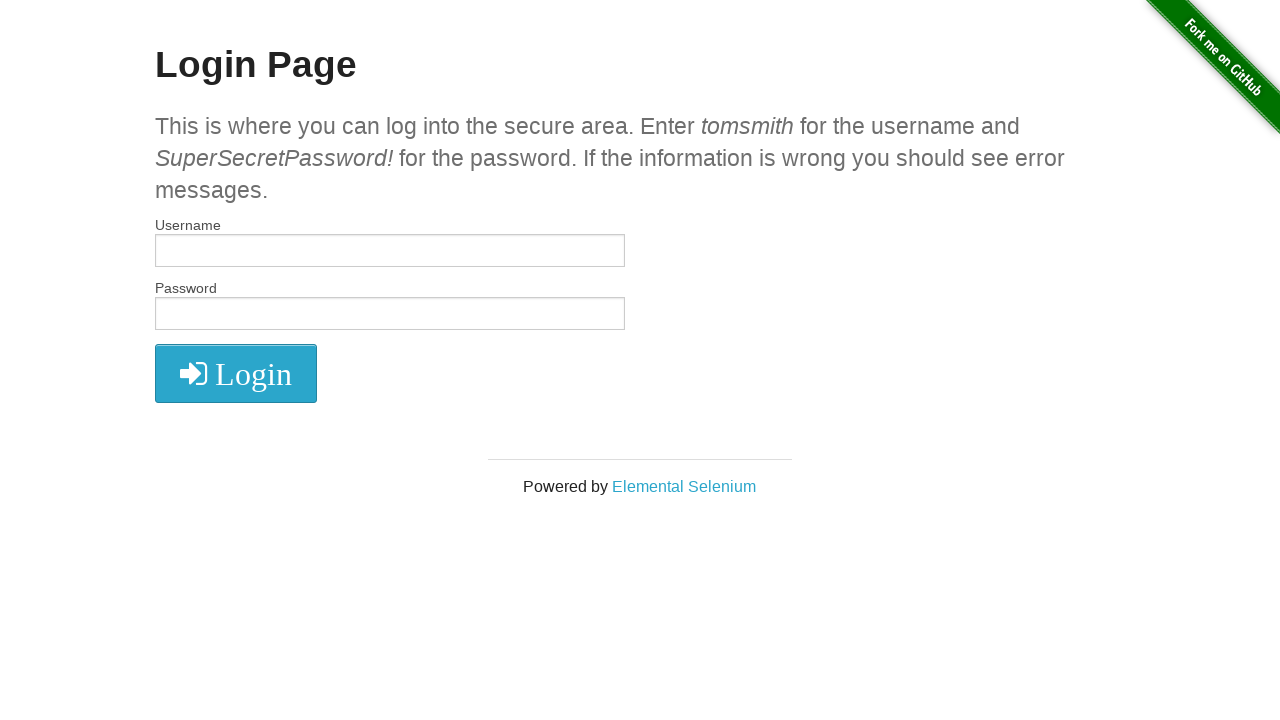

Filled password field with test data on #password
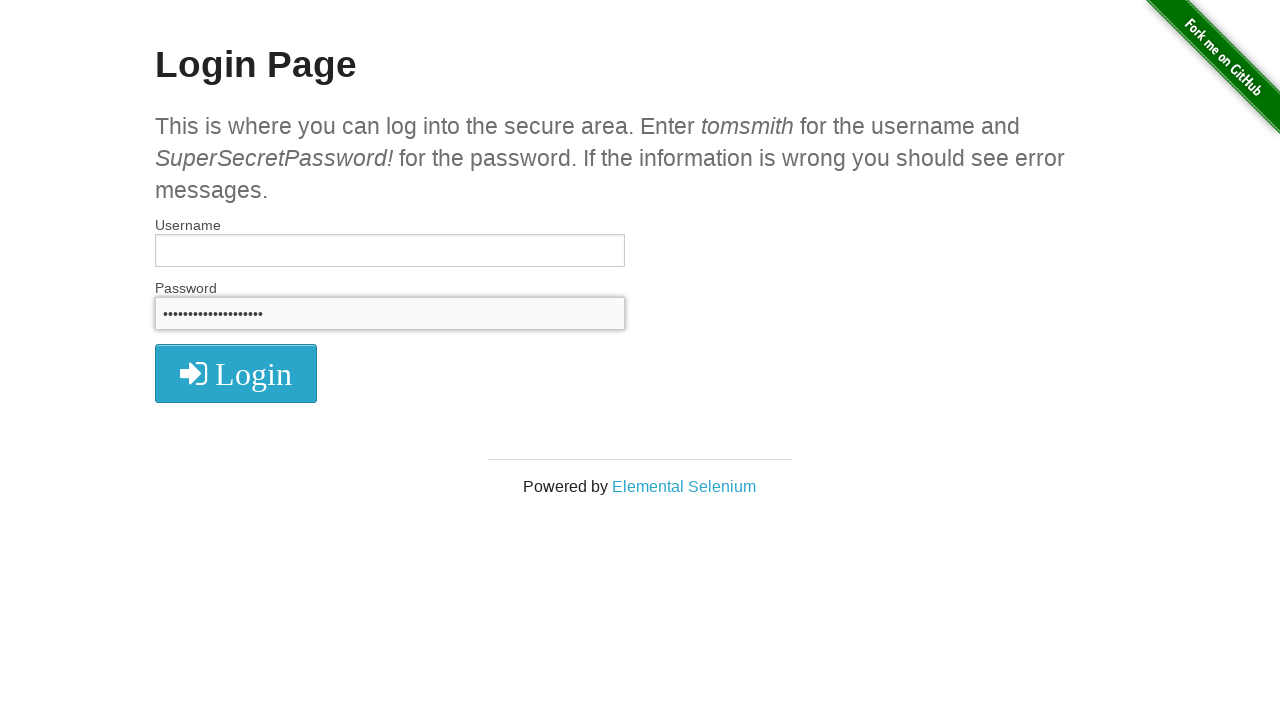

Located password field element
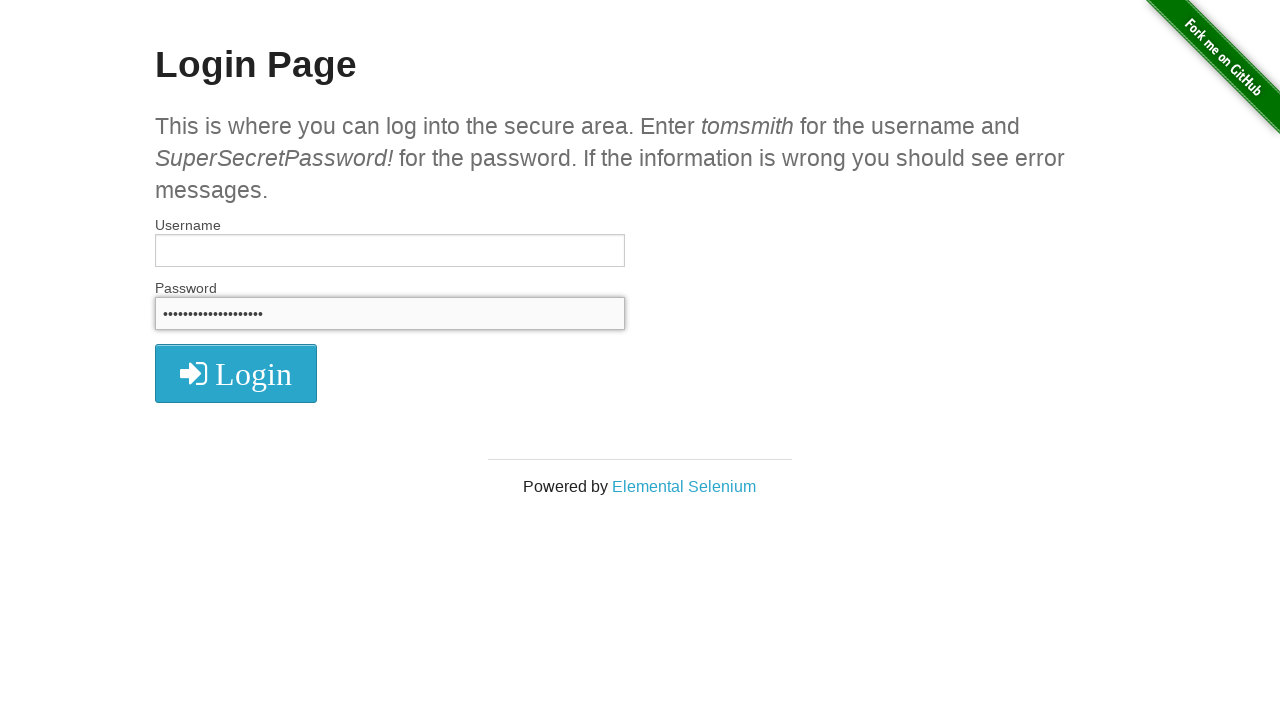

Retrieved type attribute from password field
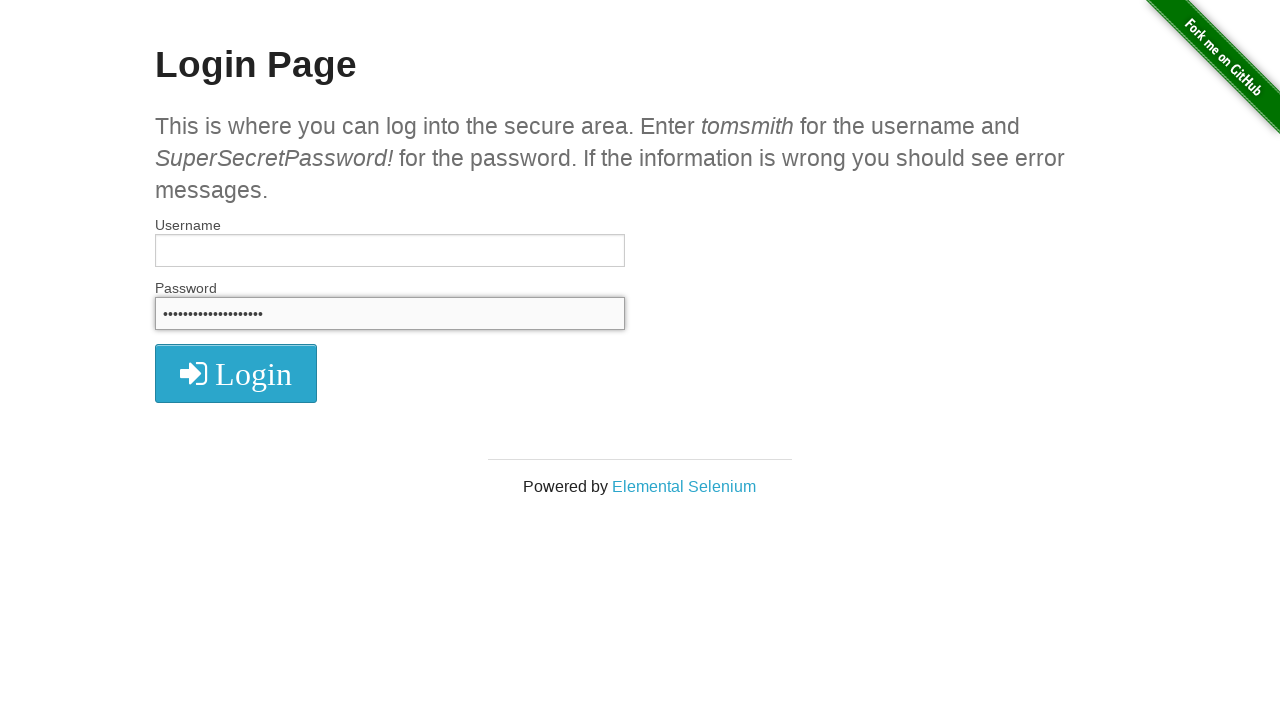

Asserted that password field type attribute is 'password' for input masking
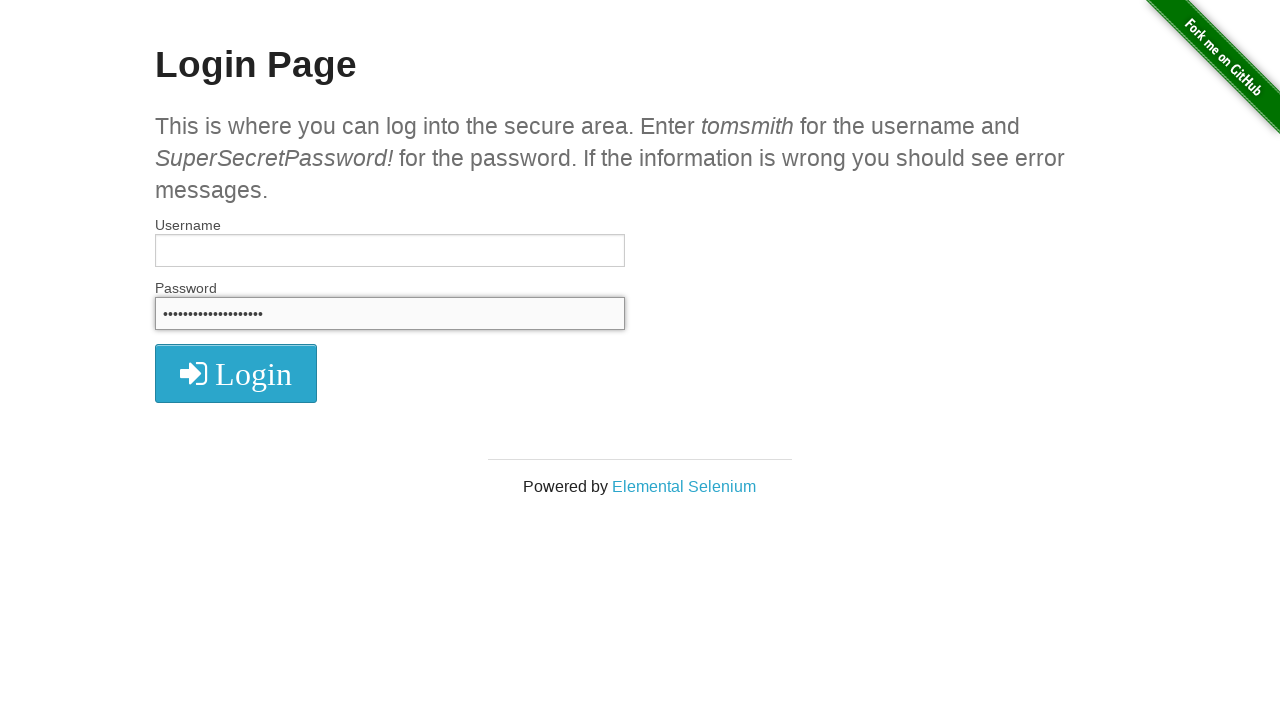

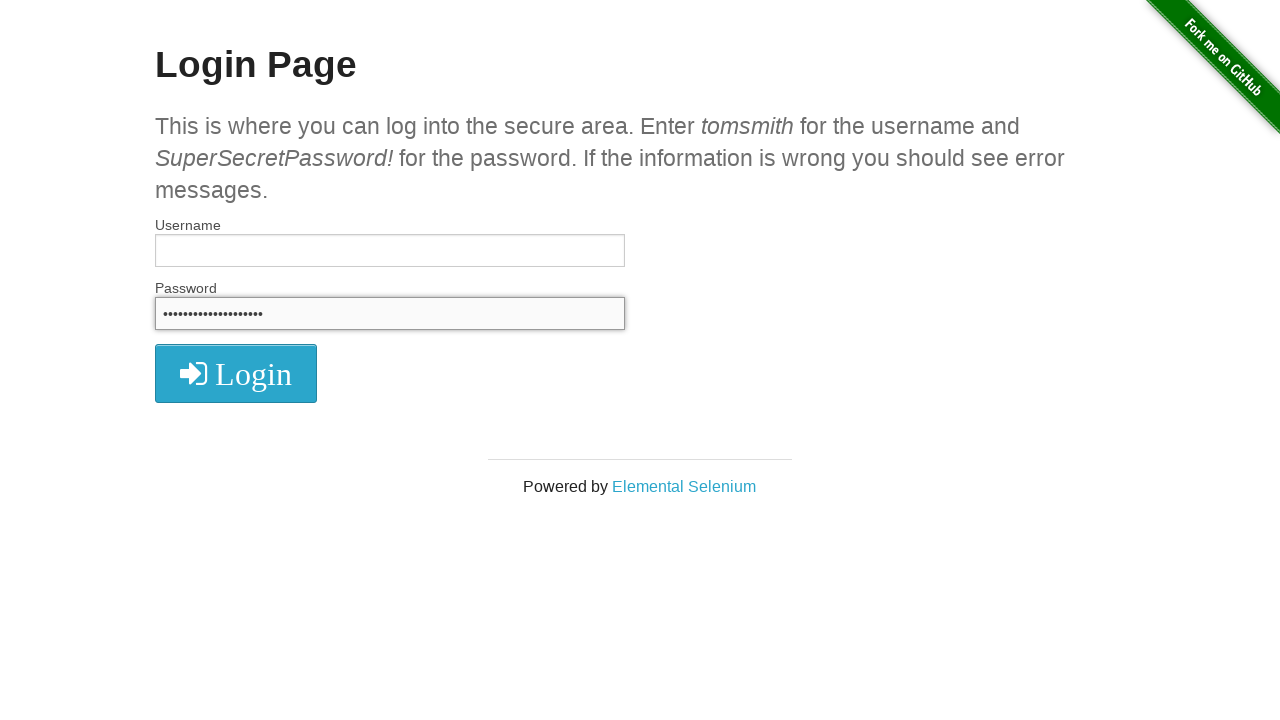